Tests JavaScript alert and confirm dialog handling by filling a name field, triggering alert and confirm popups, and accepting/dismissing them.

Starting URL: https://rahulshettyacademy.com/AutomationPractice/

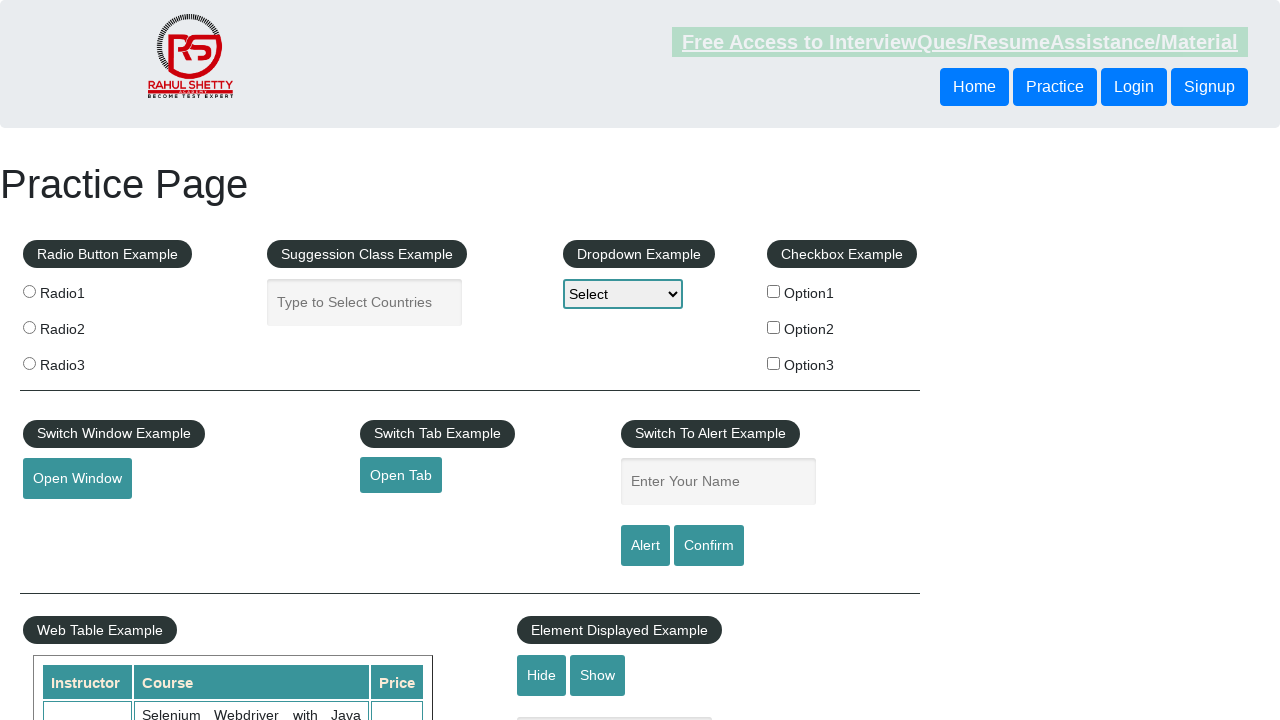

Filled name field with 'munna' on #name
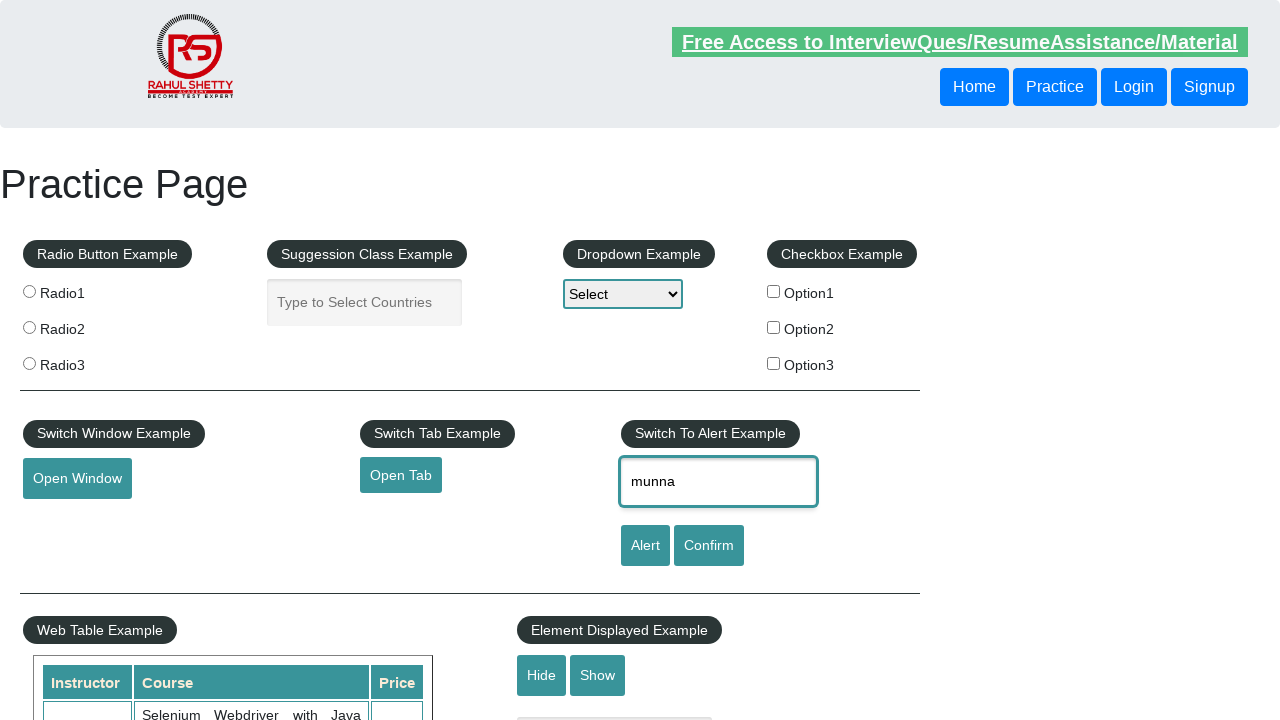

Clicked alert button to trigger alert dialog at (645, 546) on #alertbtn
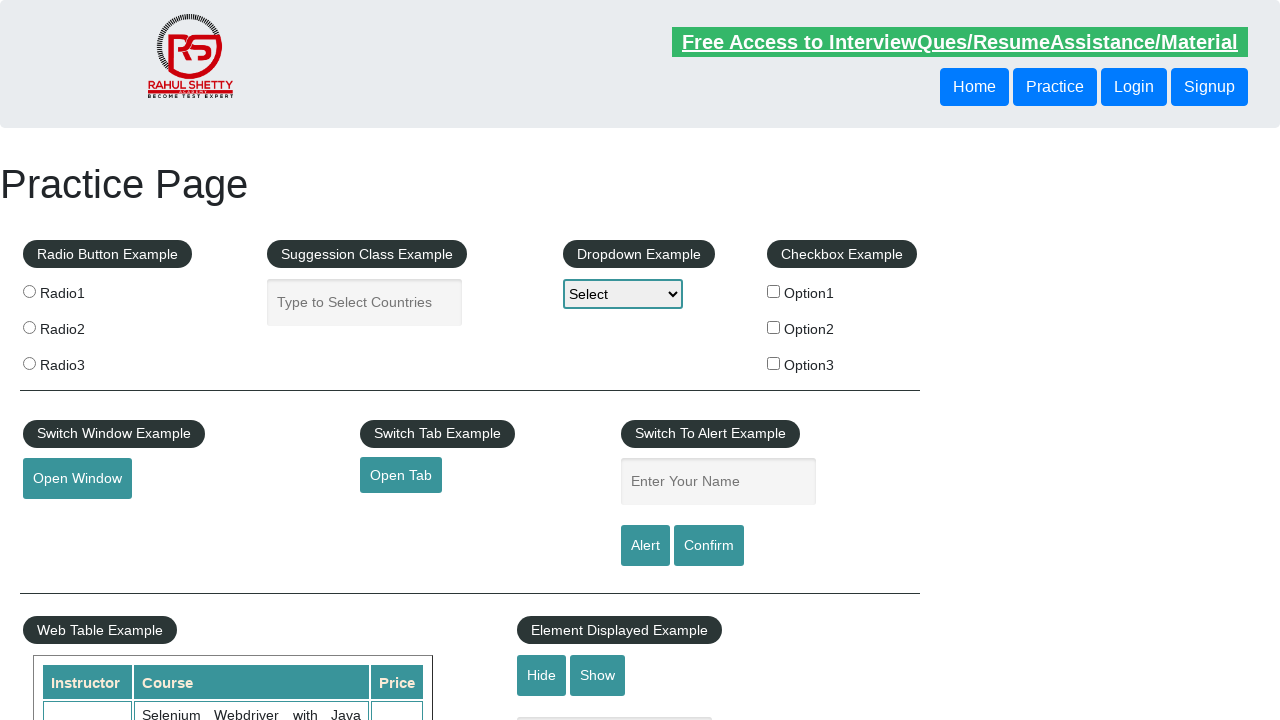

Set up dialog handler to accept alerts
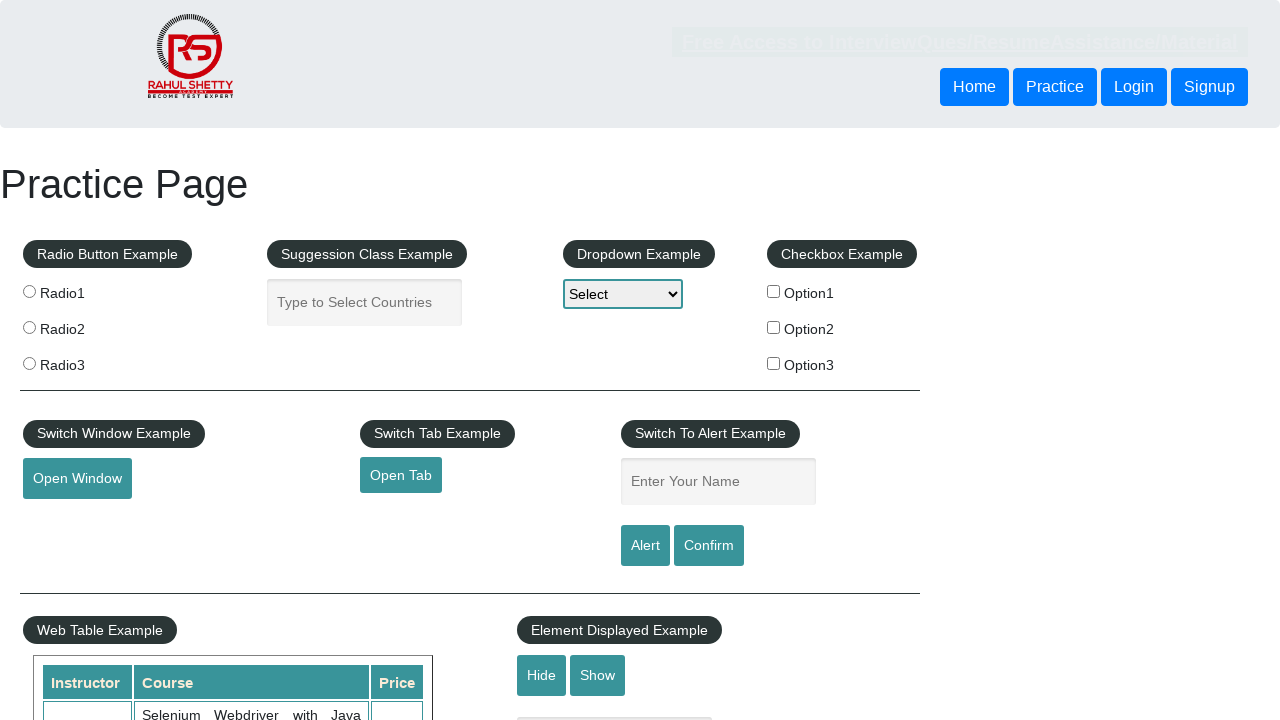

Registered one-time handler to accept alert dialog
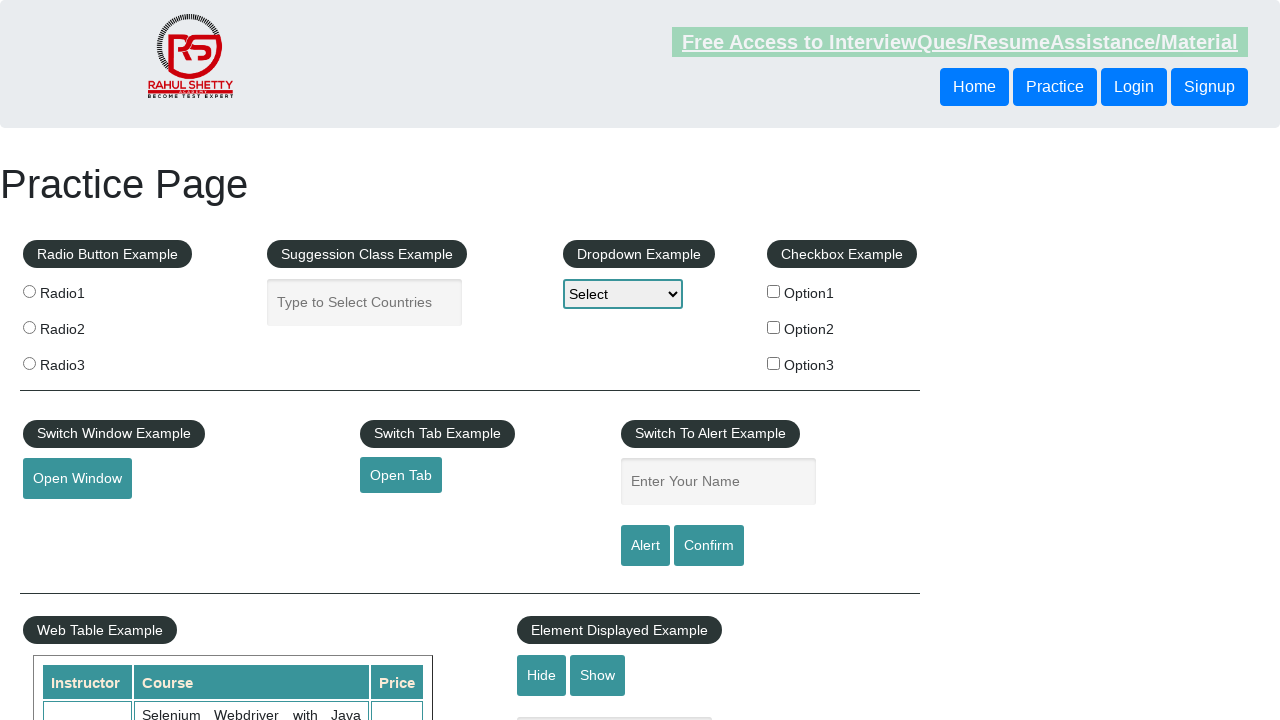

Clicked alert button and accepted the alert dialog at (645, 546) on #alertbtn
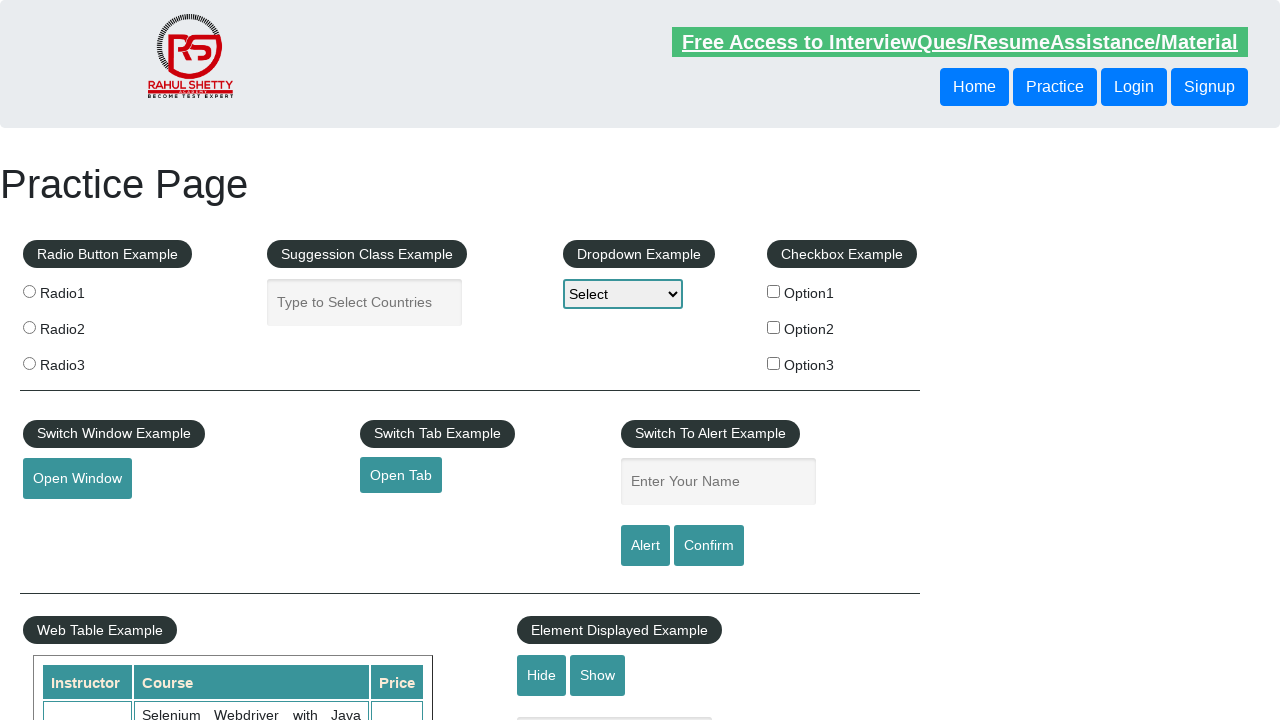

Registered one-time handler to dismiss confirm dialog
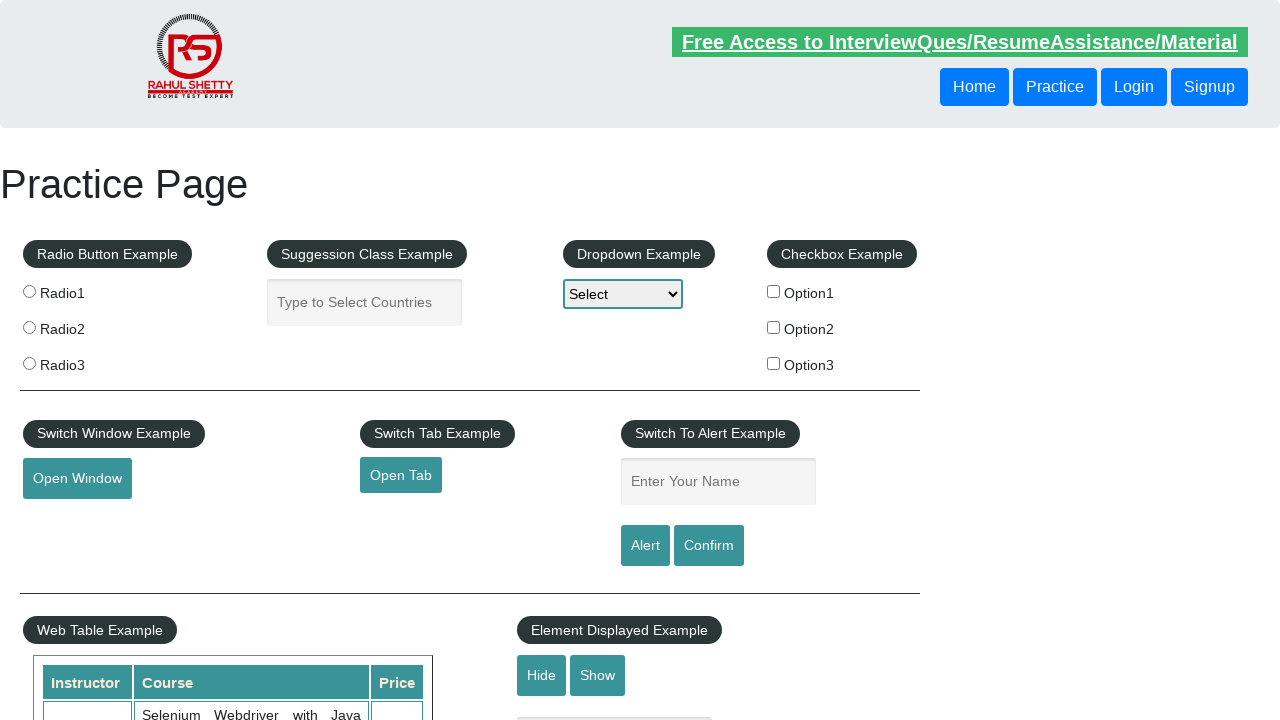

Clicked confirm button and dismissed the confirm dialog at (709, 546) on #confirmbtn
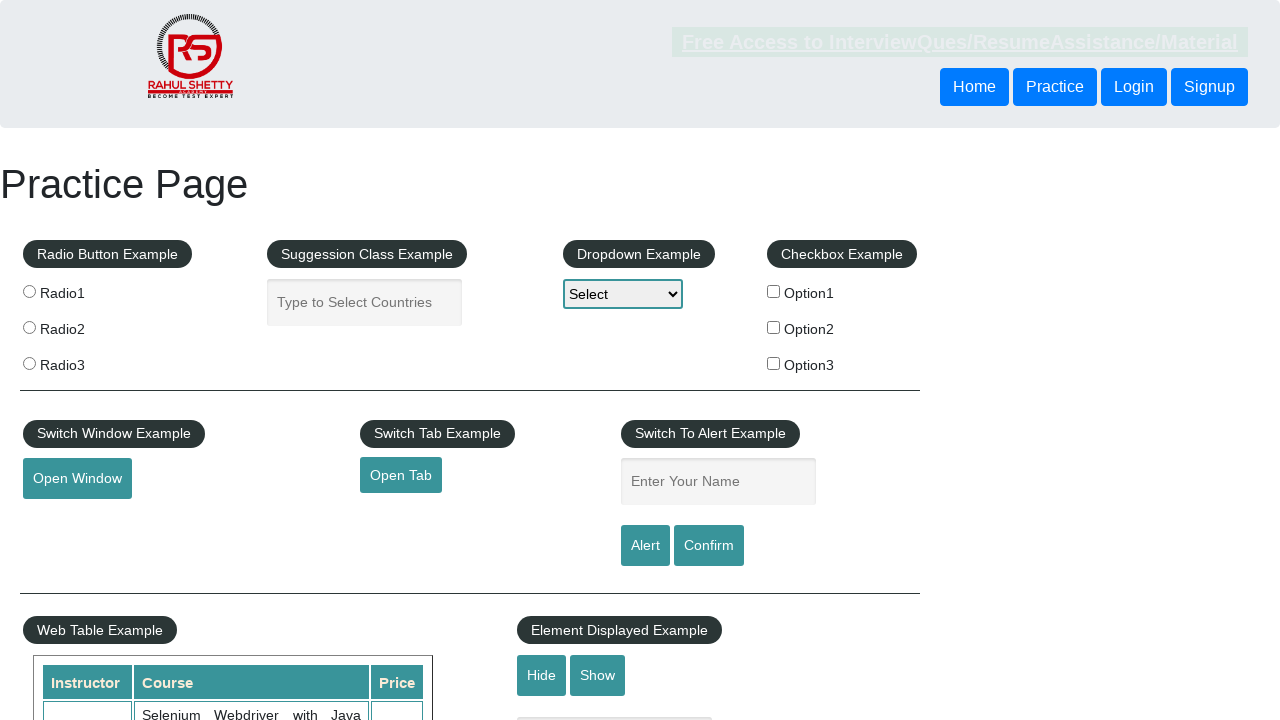

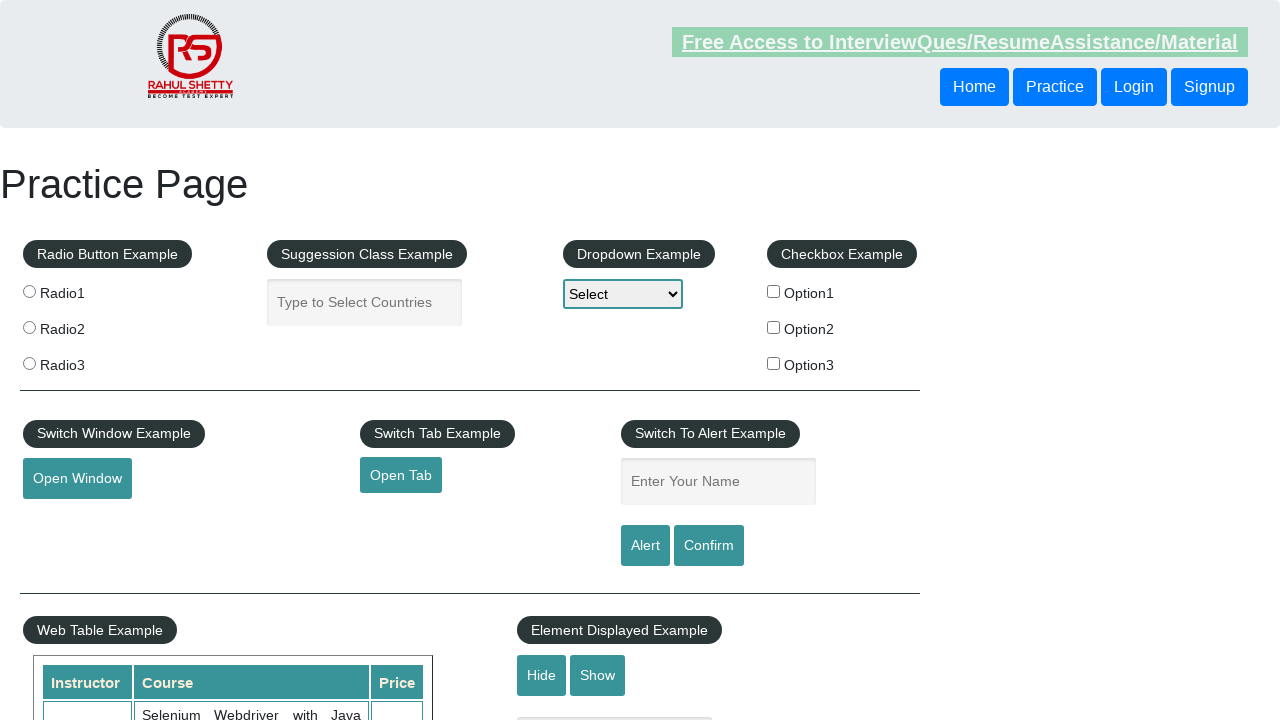